Tests simple alert functionality by clicking a button to trigger an alert, verifying the alert message, and accepting or dismissing it based on the content

Starting URL: https://demoqa.com/alerts

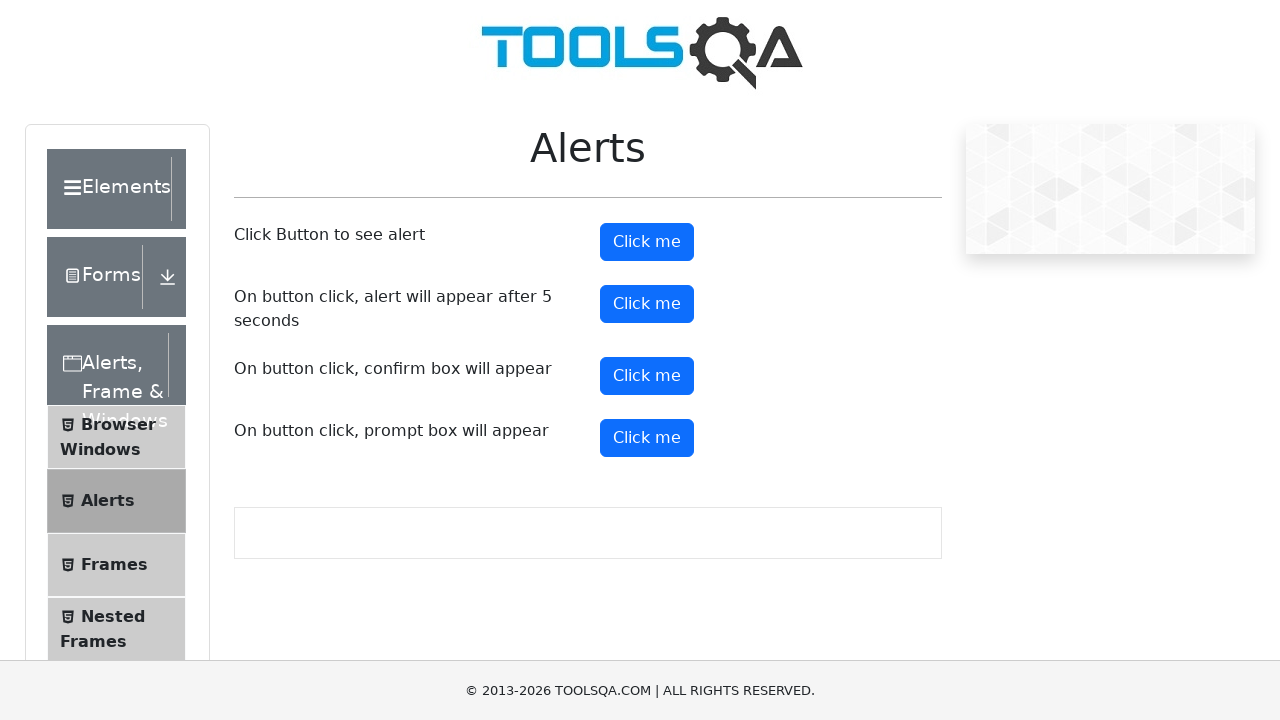

Clicked alert button to trigger simple alert at (647, 242) on xpath=//button[@id='alertButton']
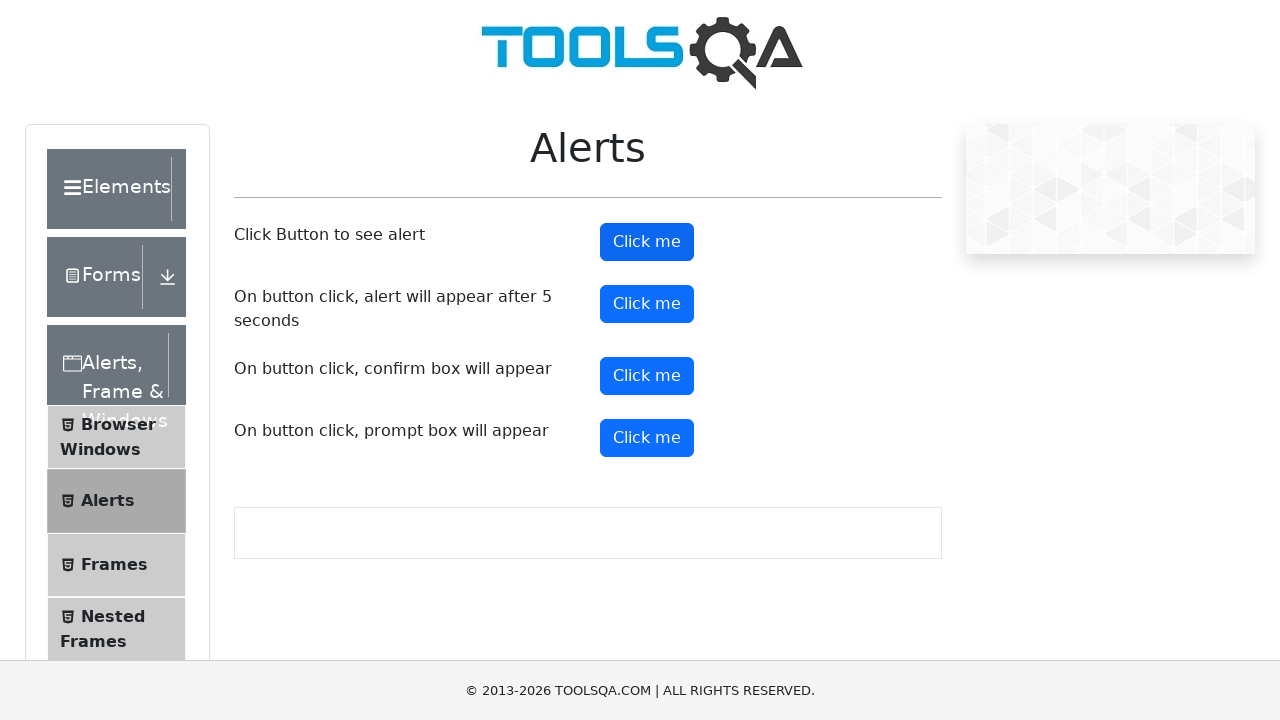

Set up dialog handler to accept alert with message 'You clicked a button'
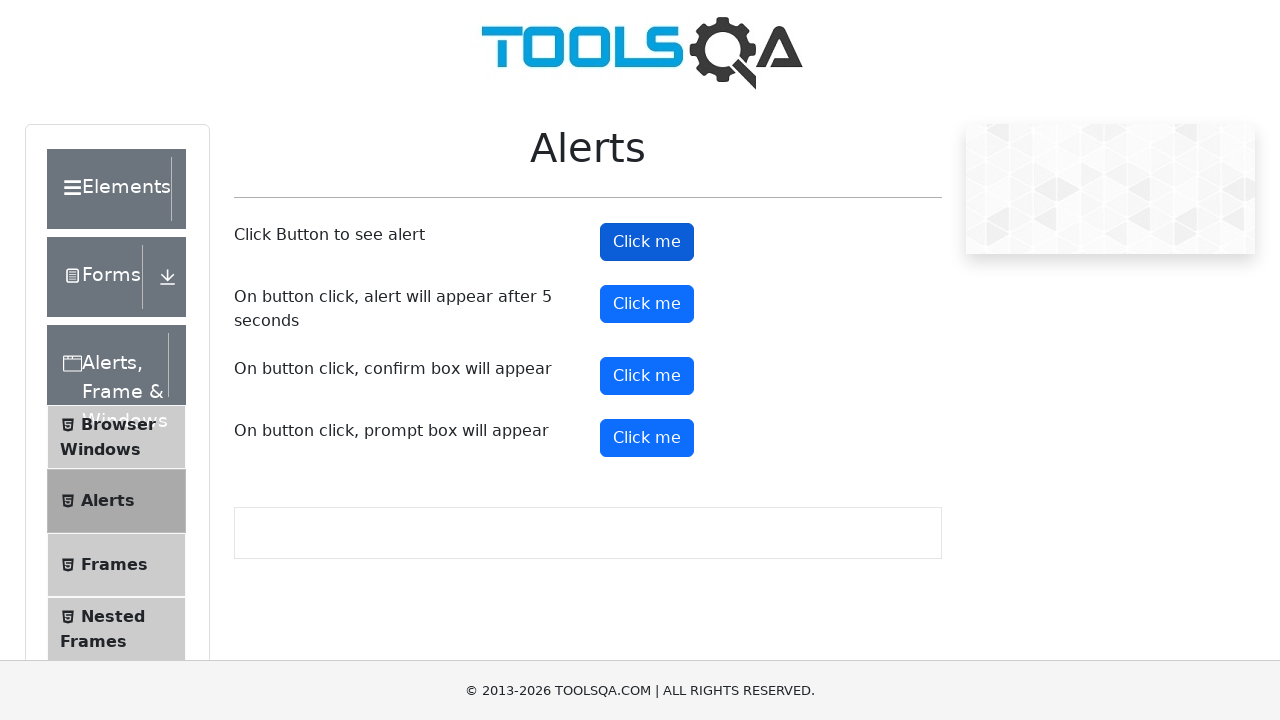

Waited 1 second for alert handling to complete
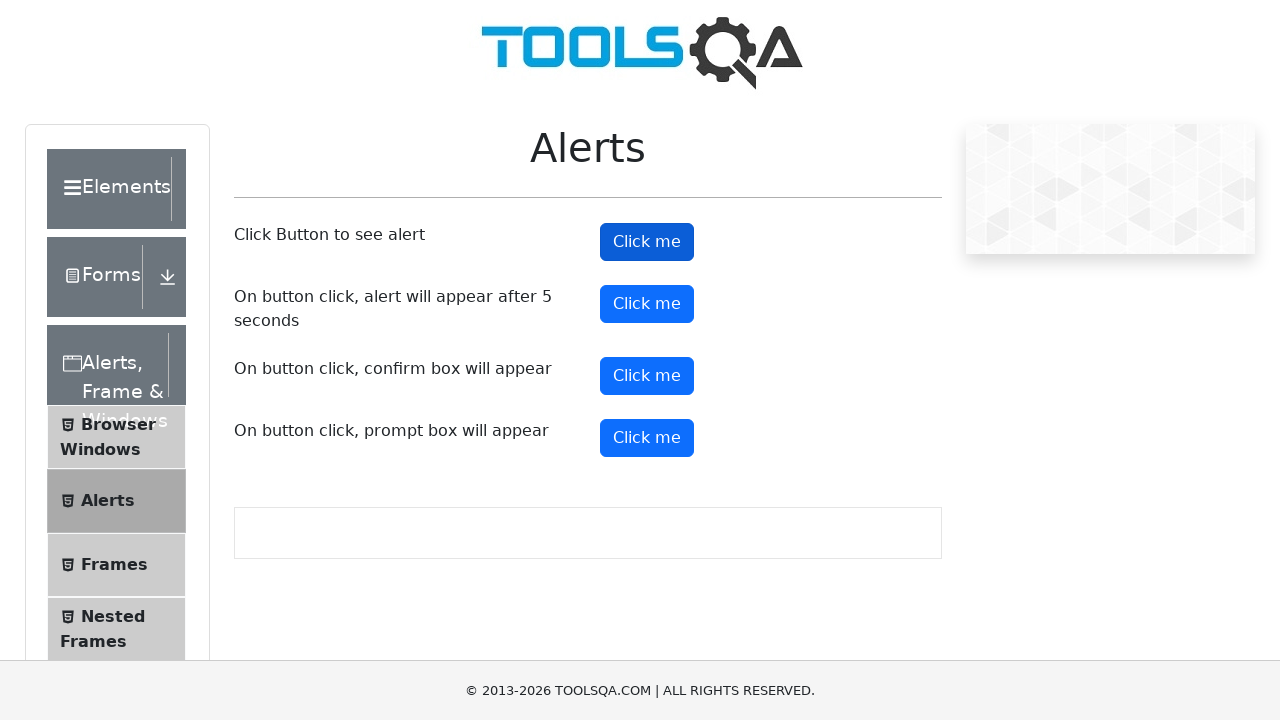

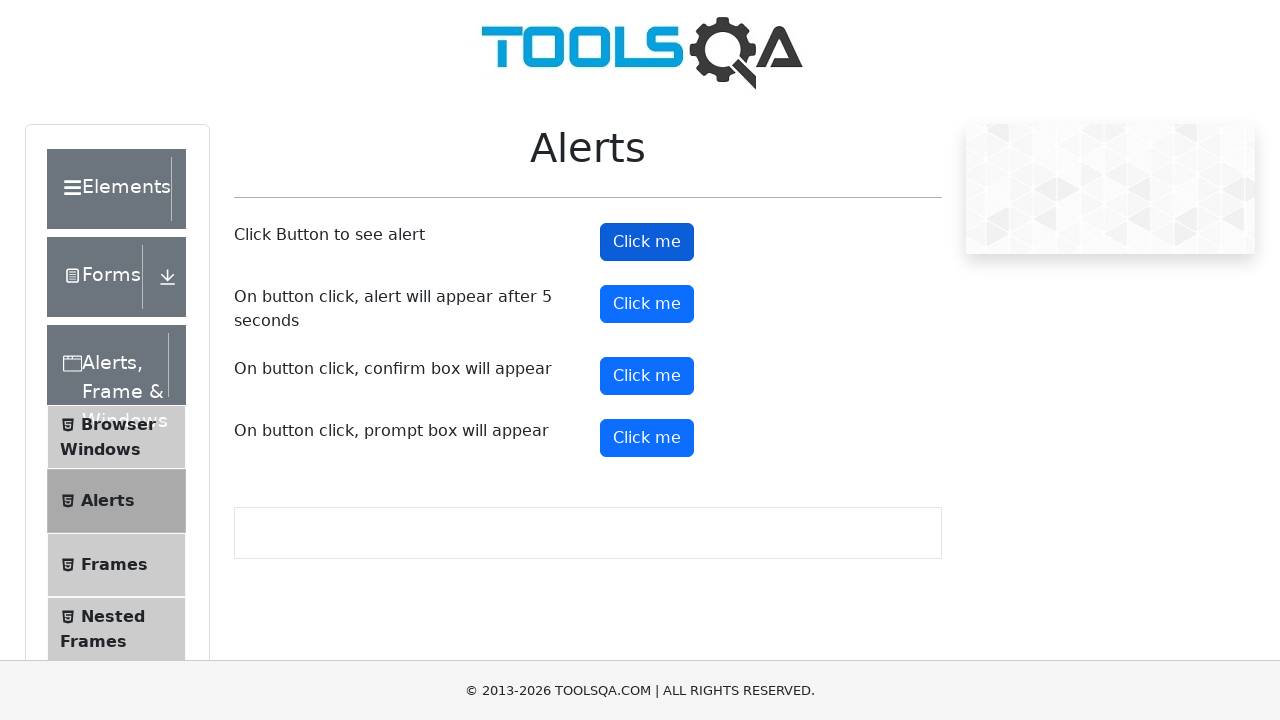